Tests drag and drop by moving the source element by a specific pixel offset (160, 30) within an iframe

Starting URL: https://jqueryui.com/droppable/

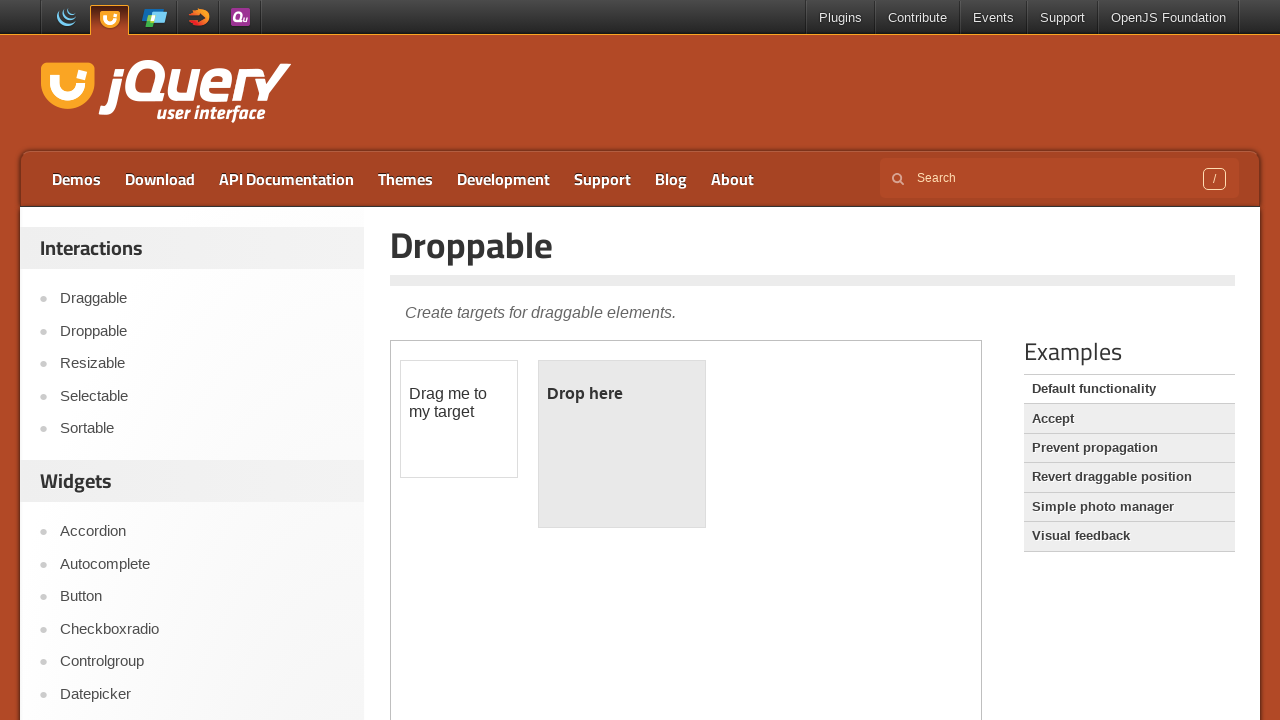

Located iframe with demo-frame class containing draggable elements
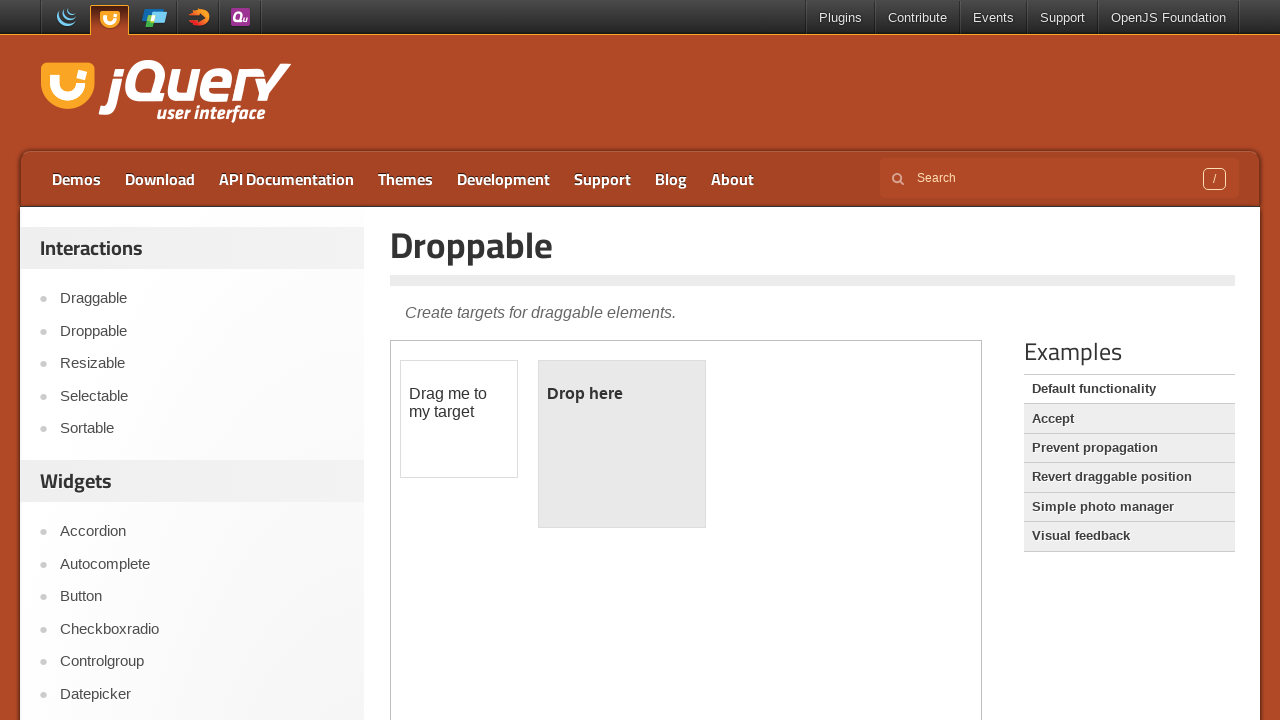

Located draggable element with ID 'draggable' within iframe
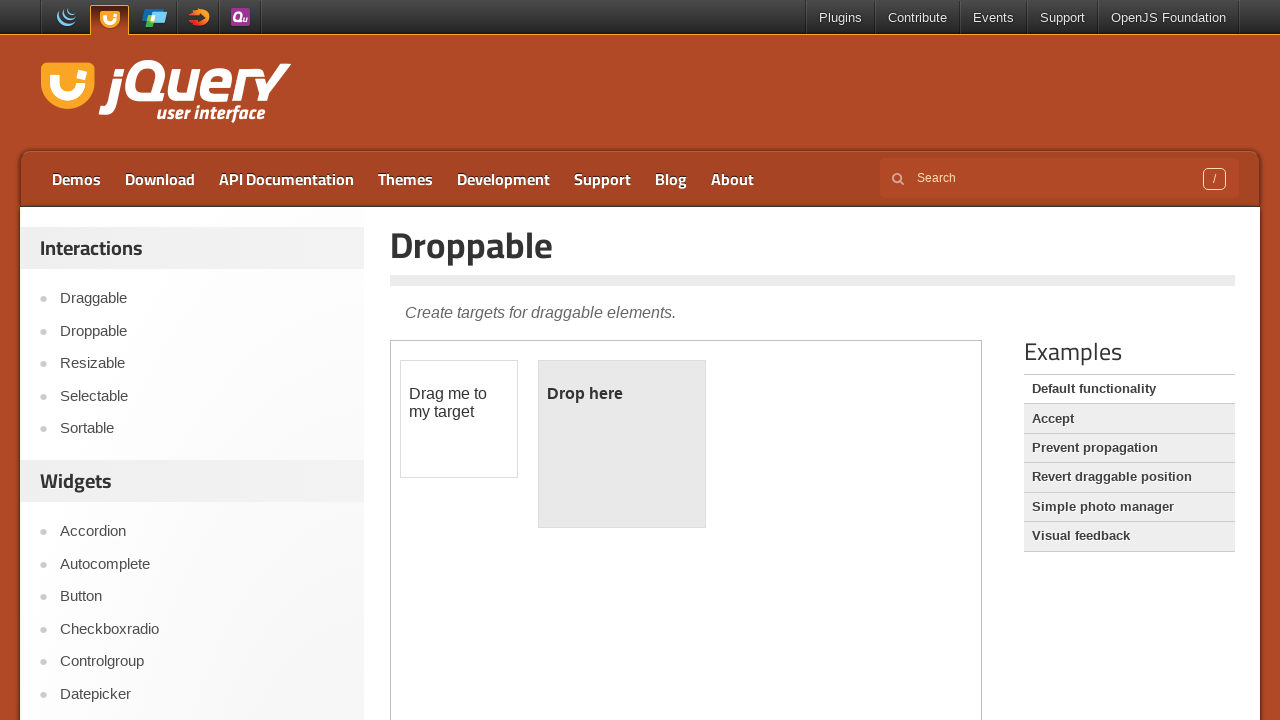

Retrieved bounding box of draggable element to calculate offset position
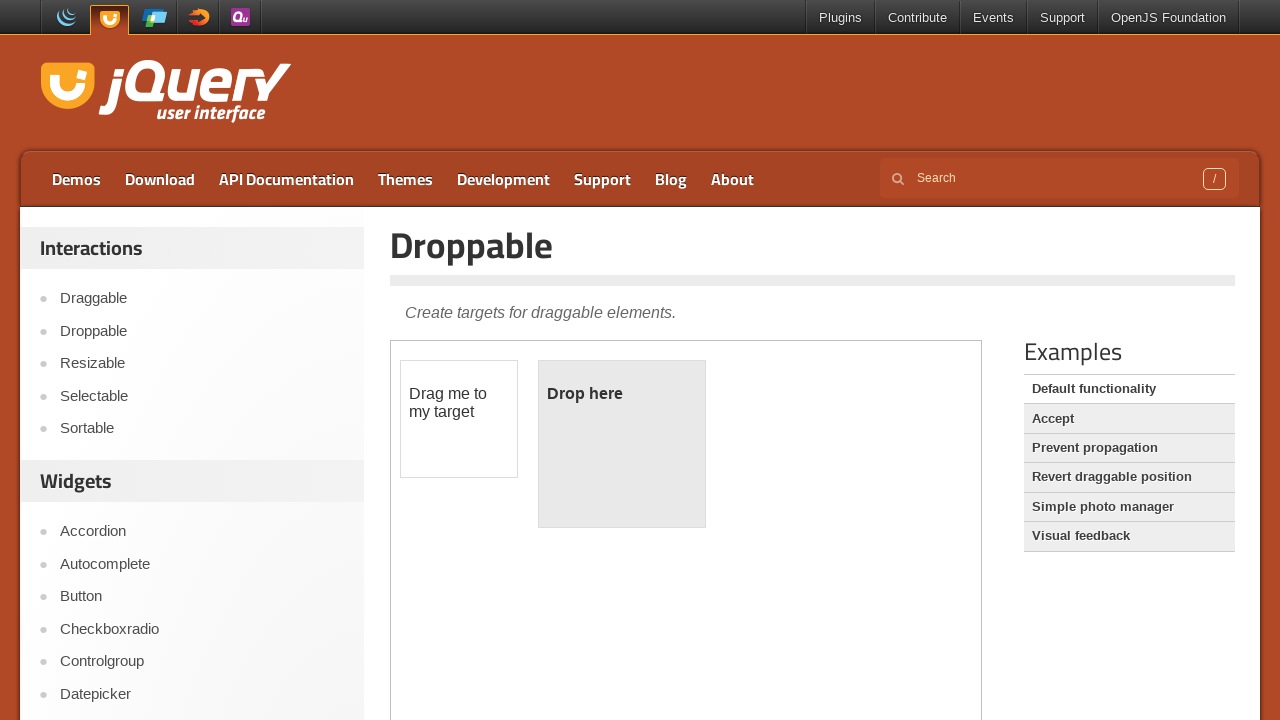

Hovered over draggable element at (459, 419) on iframe.demo-frame >> internal:control=enter-frame >> #draggable
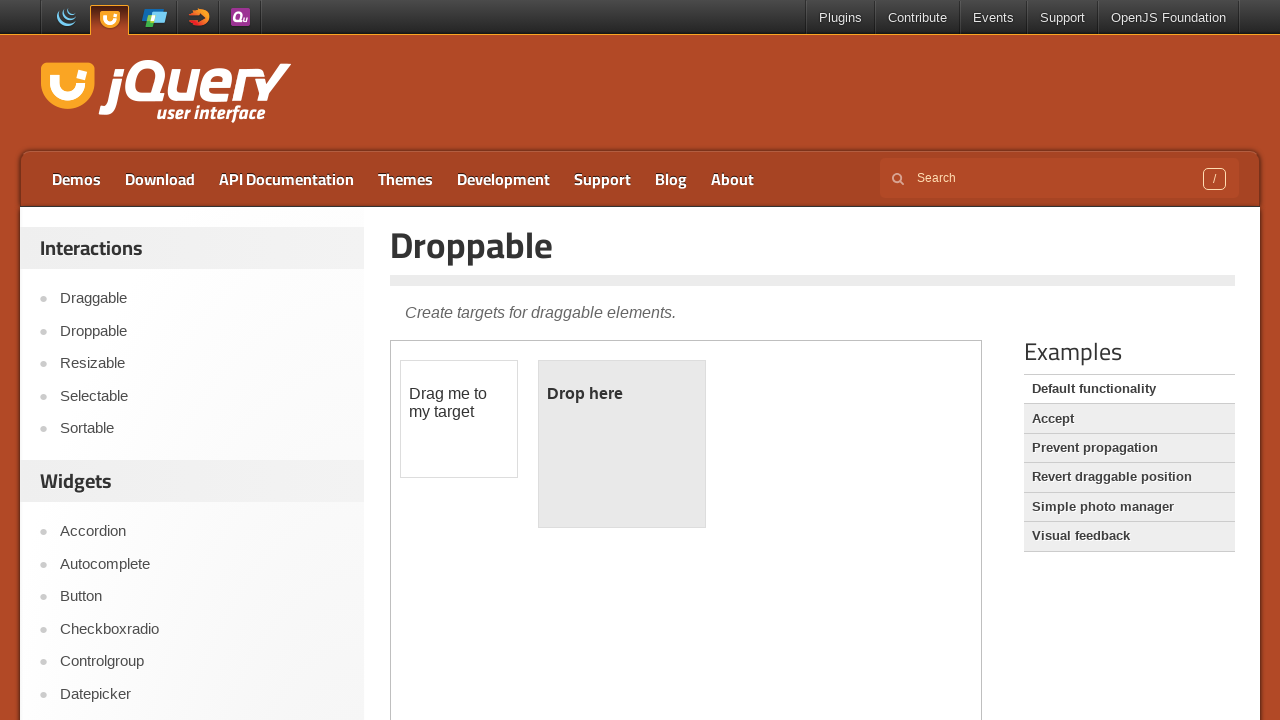

Pressed mouse button down on draggable element at (459, 419)
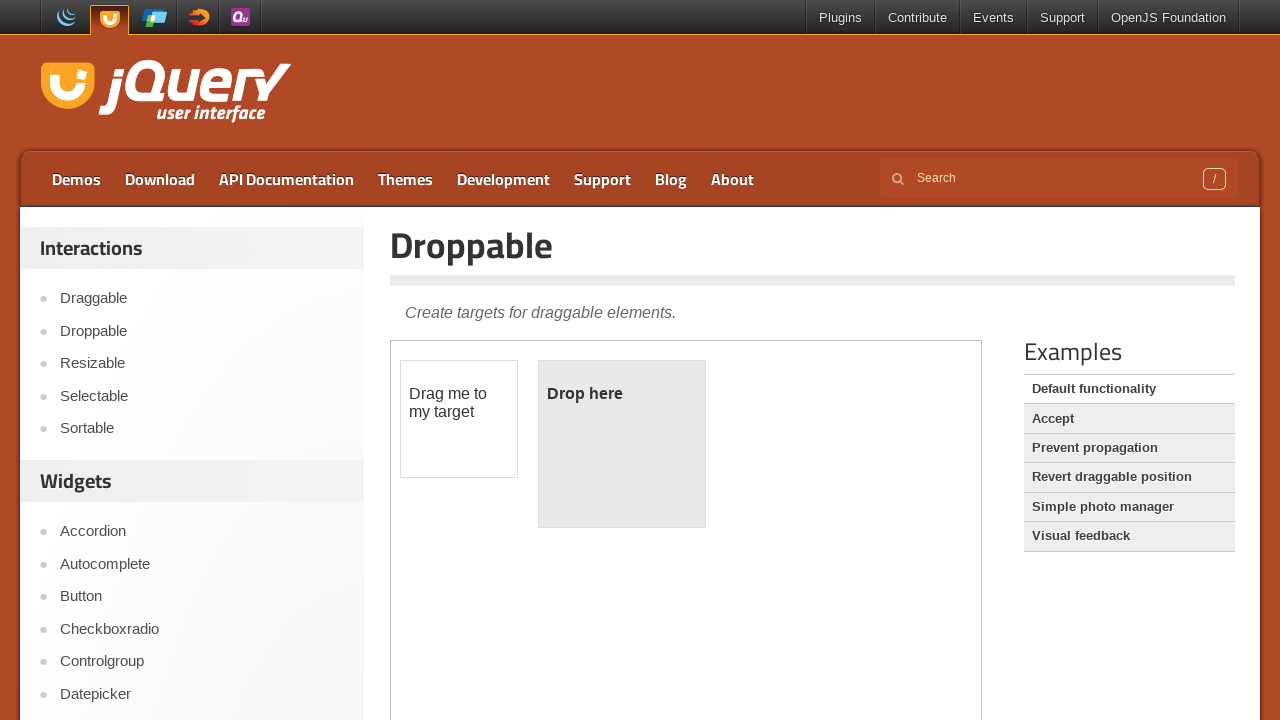

Moved mouse by offset (160, 30) from center of draggable element at (619, 449)
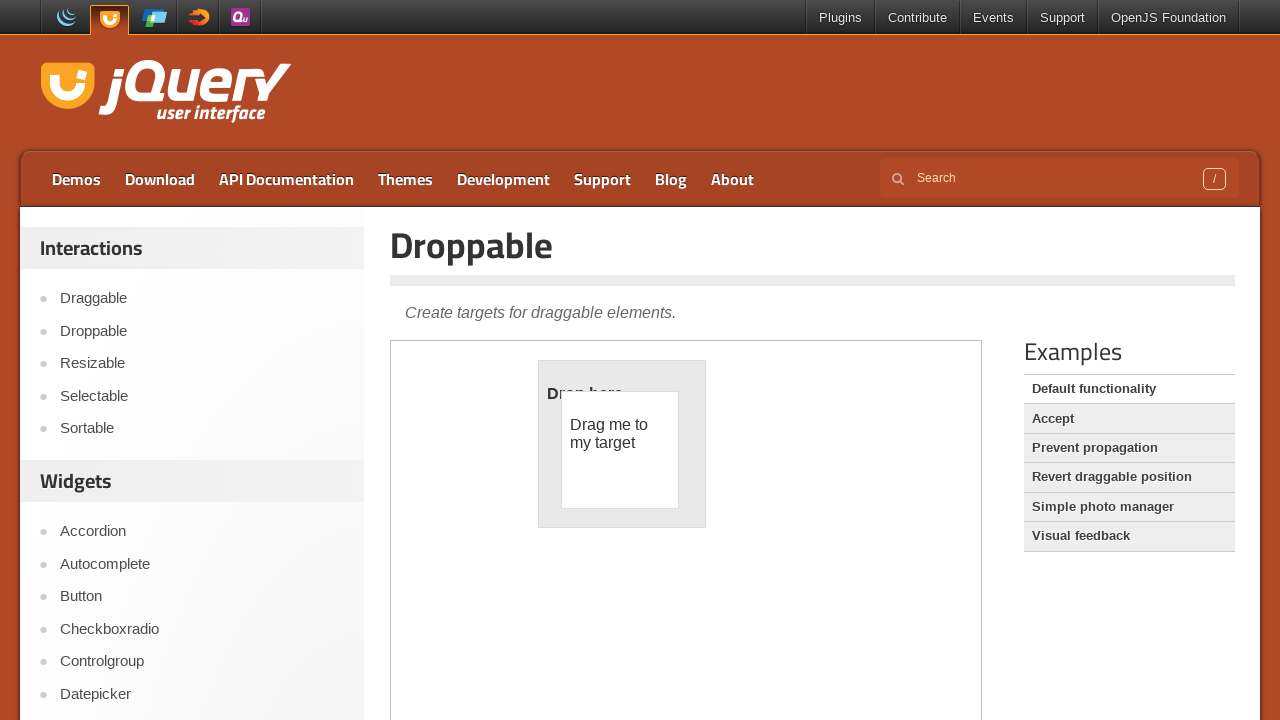

Released mouse button, completing drag and drop operation at (619, 449)
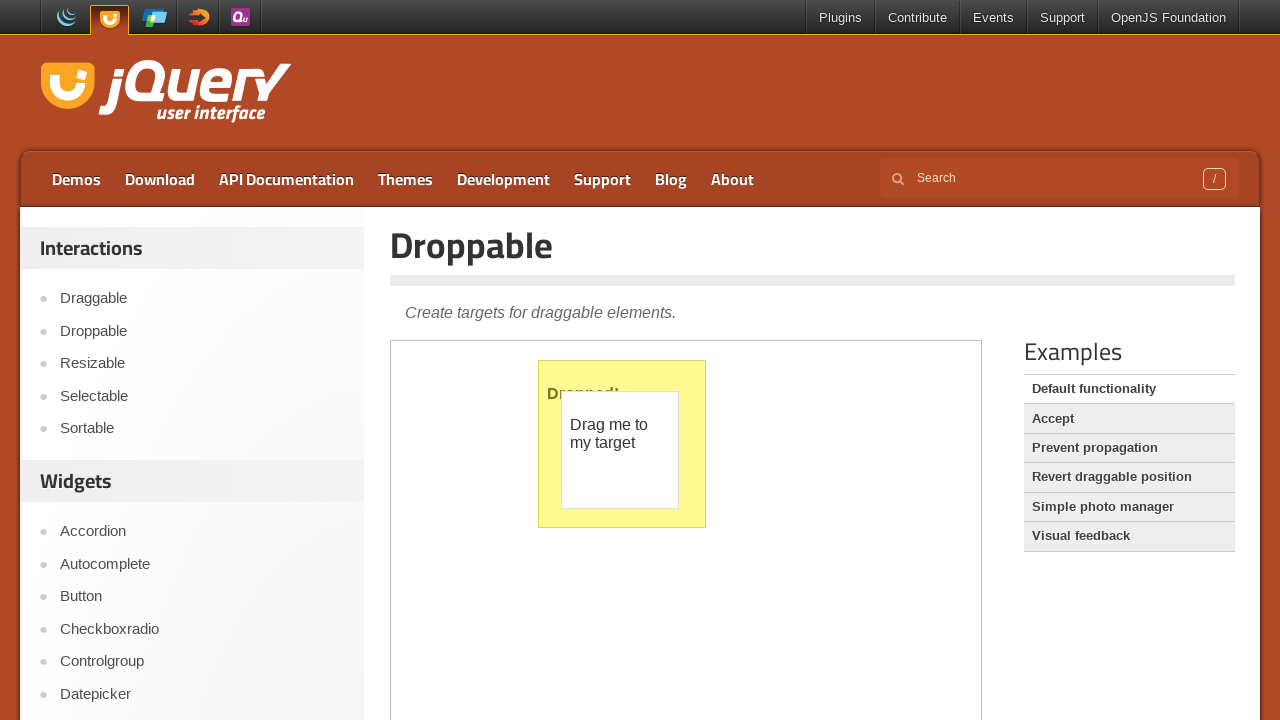

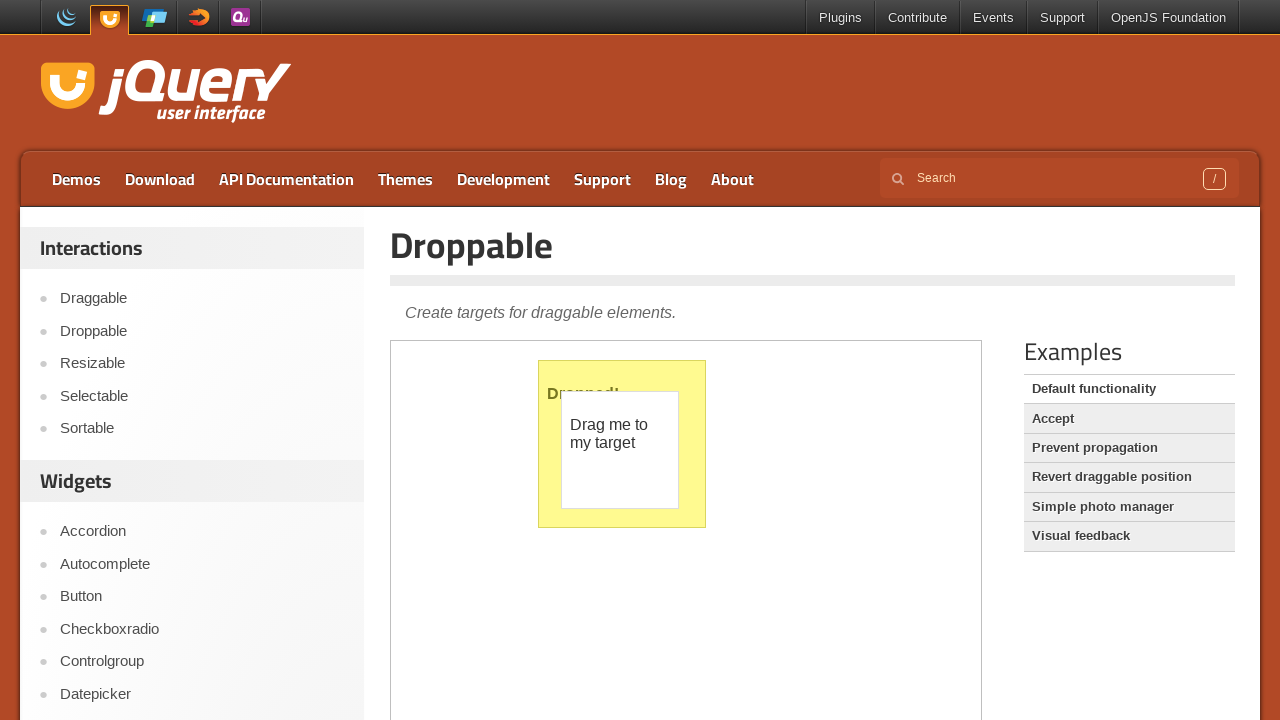